Tests input functionality using soft assertions by filling an append textbox, then clearing and filling another textbox

Starting URL: https://leafground.com/input.xhtml

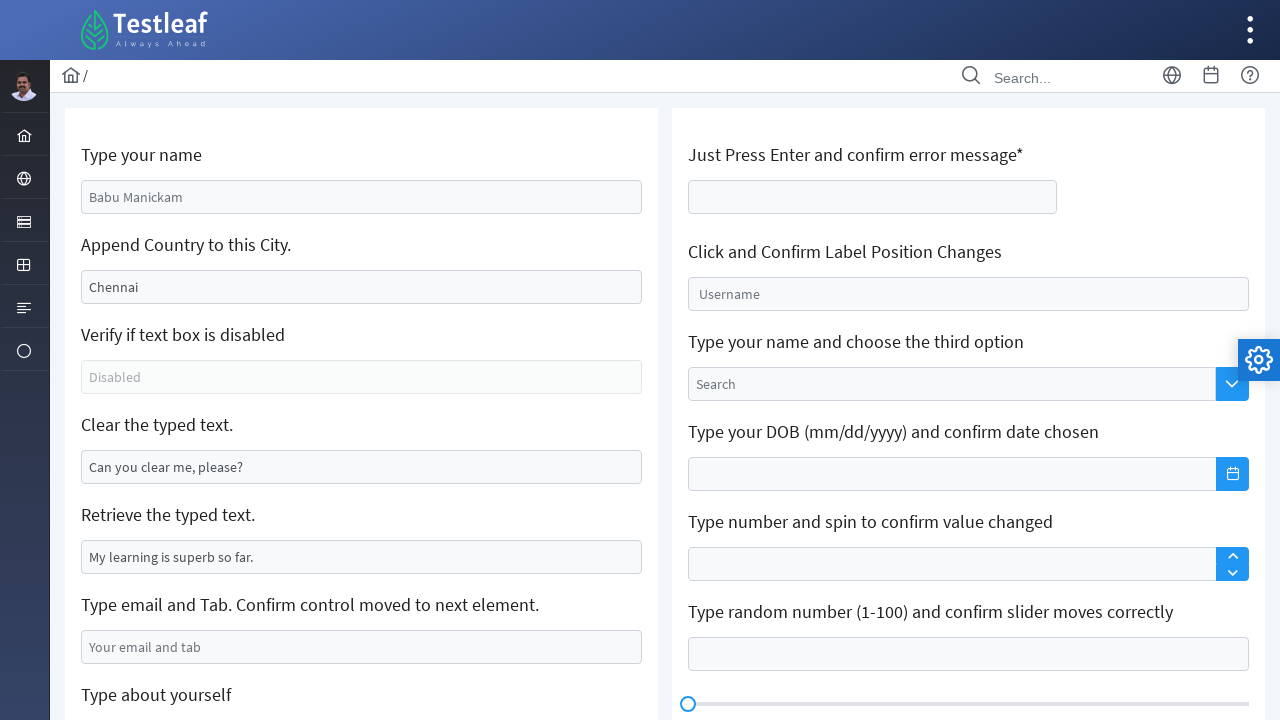

Filled append textbox with 'India' on [name='j_idt88:j_idt91']
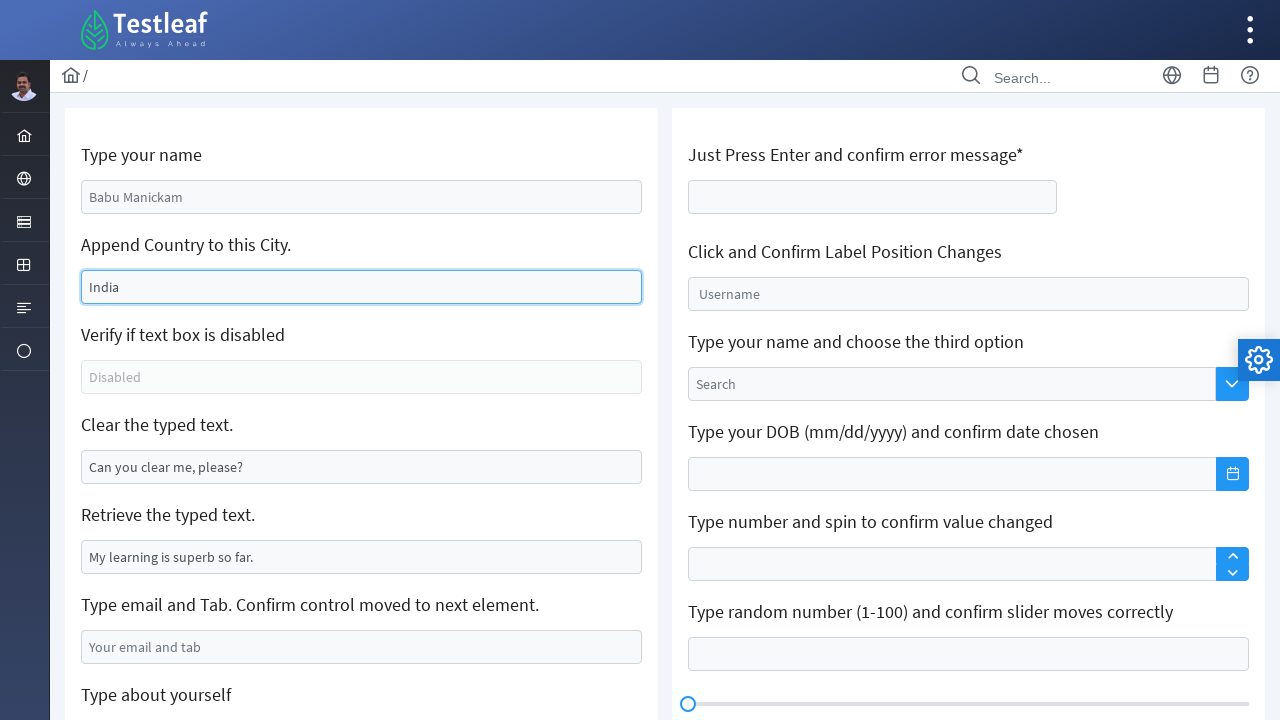

Cleared the clear textbox on [name='j_idt88:j_idt95']
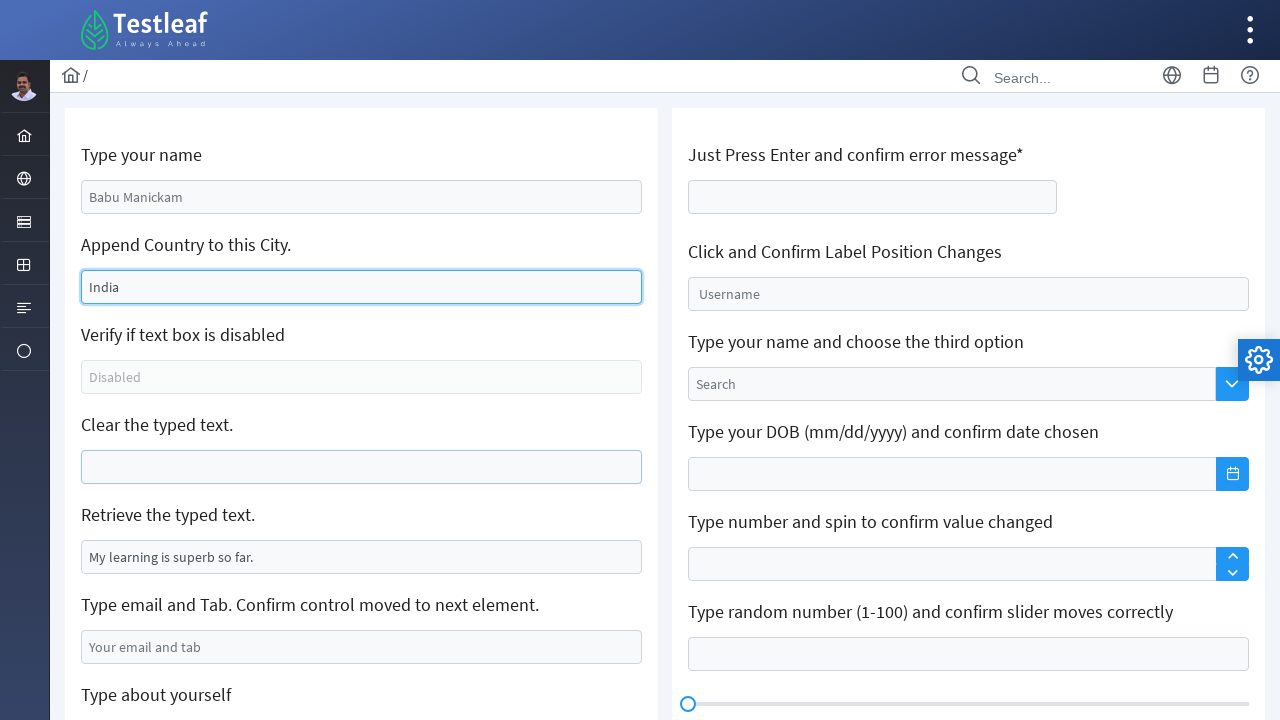

Filled clear textbox with 'Hi' on [name='j_idt88:j_idt95']
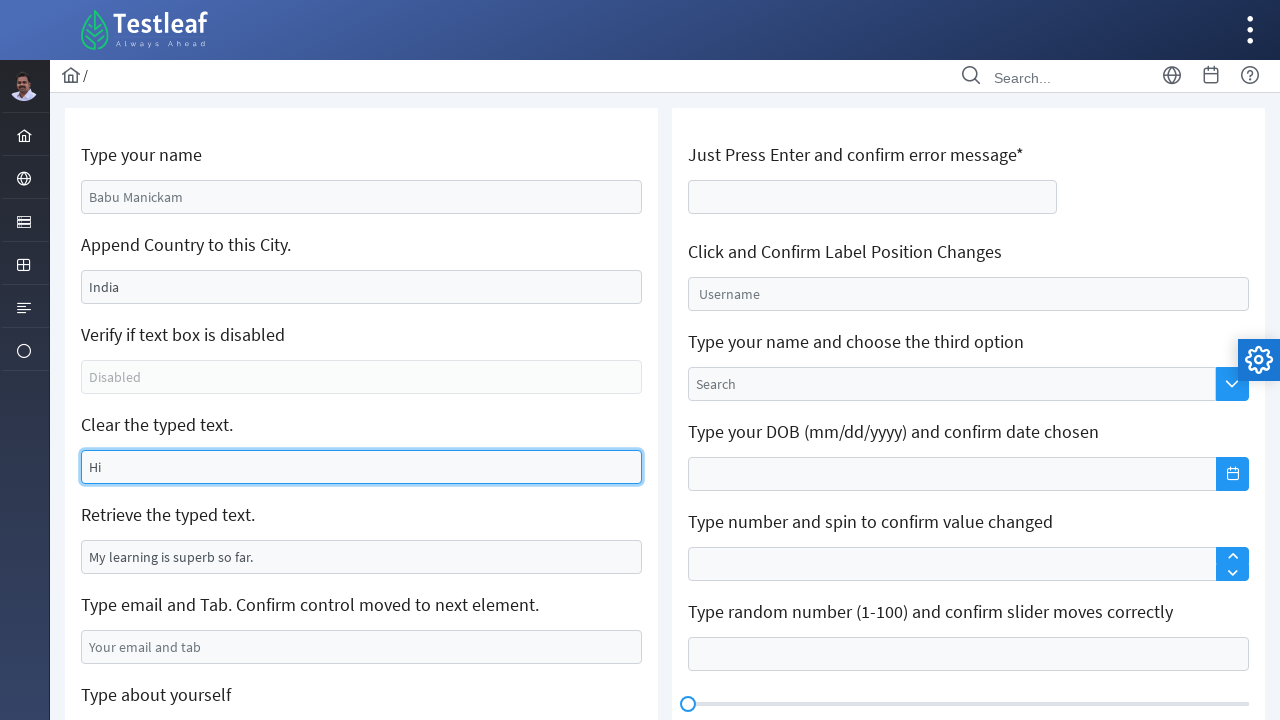

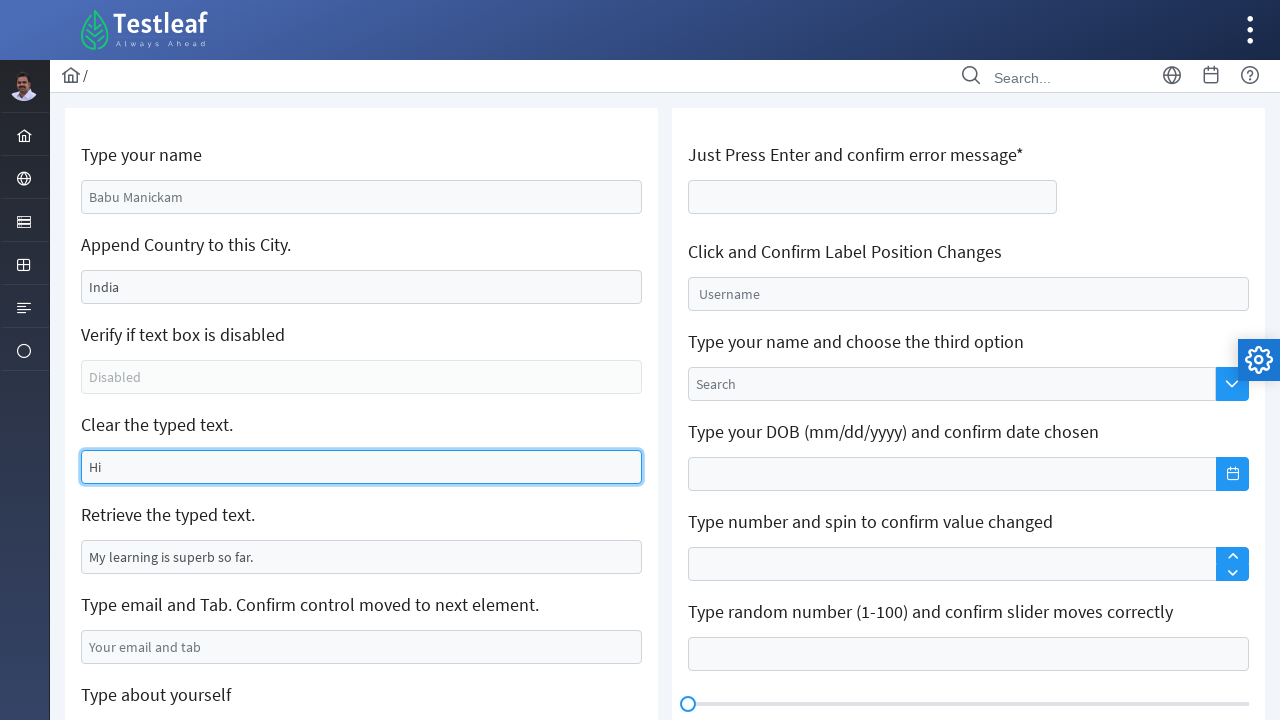